Tests sending text to a JavaScript prompt by clicking the third button, entering a name in the prompt, accepting it, and verifying the name appears in the result message.

Starting URL: https://the-internet.herokuapp.com/javascript_alerts

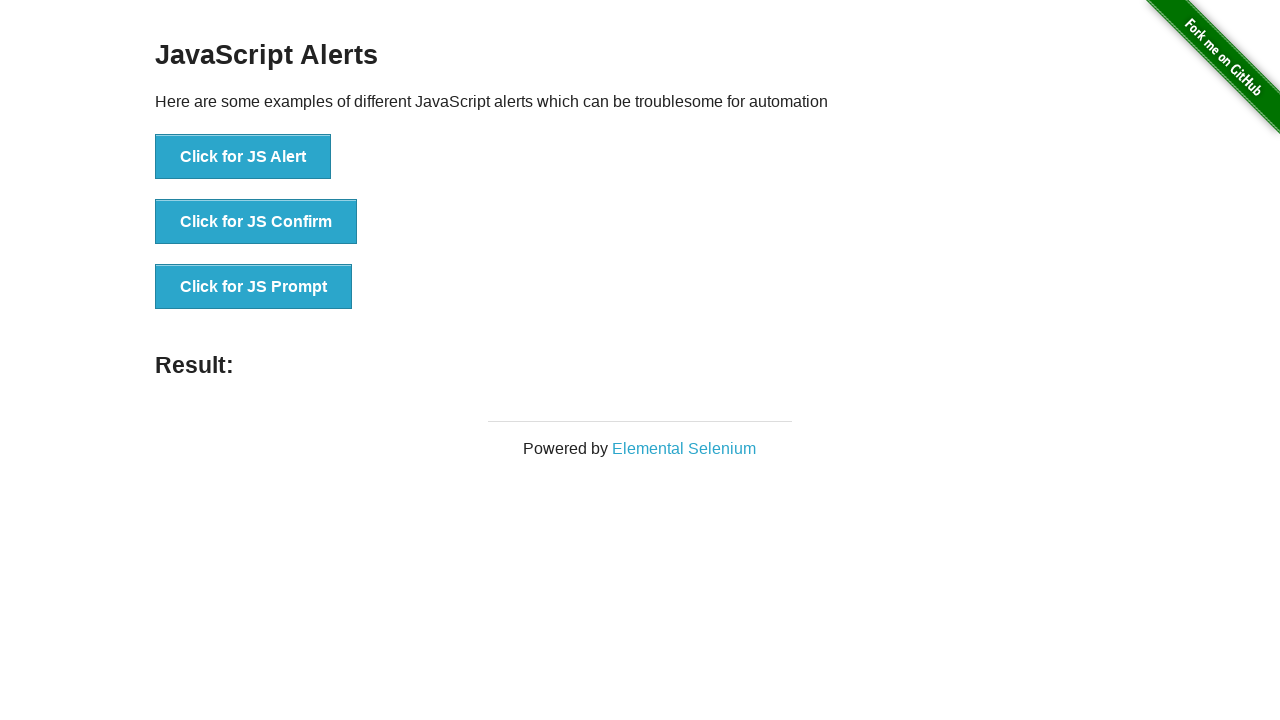

Set up dialog handler to accept prompt with name 'Marcus Thompson'
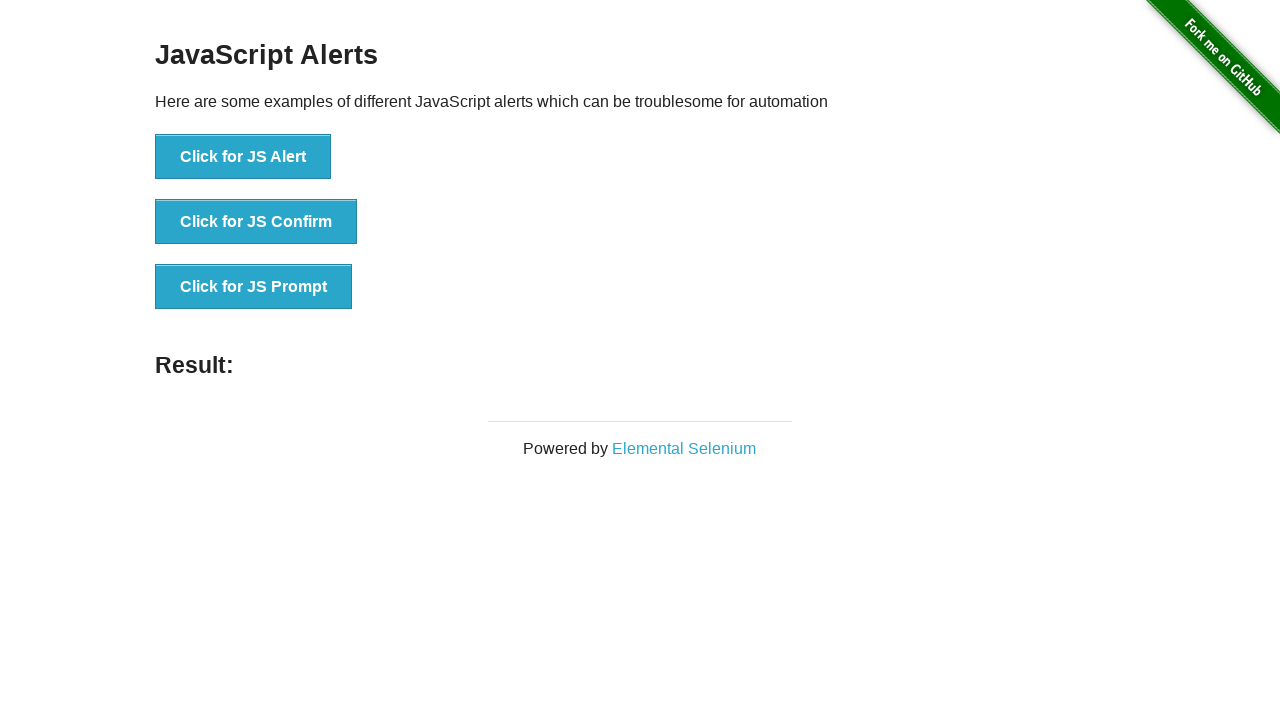

Clicked the 'Click for JS Prompt' button to trigger JavaScript prompt at (254, 287) on xpath=//*[text()='Click for JS Prompt']
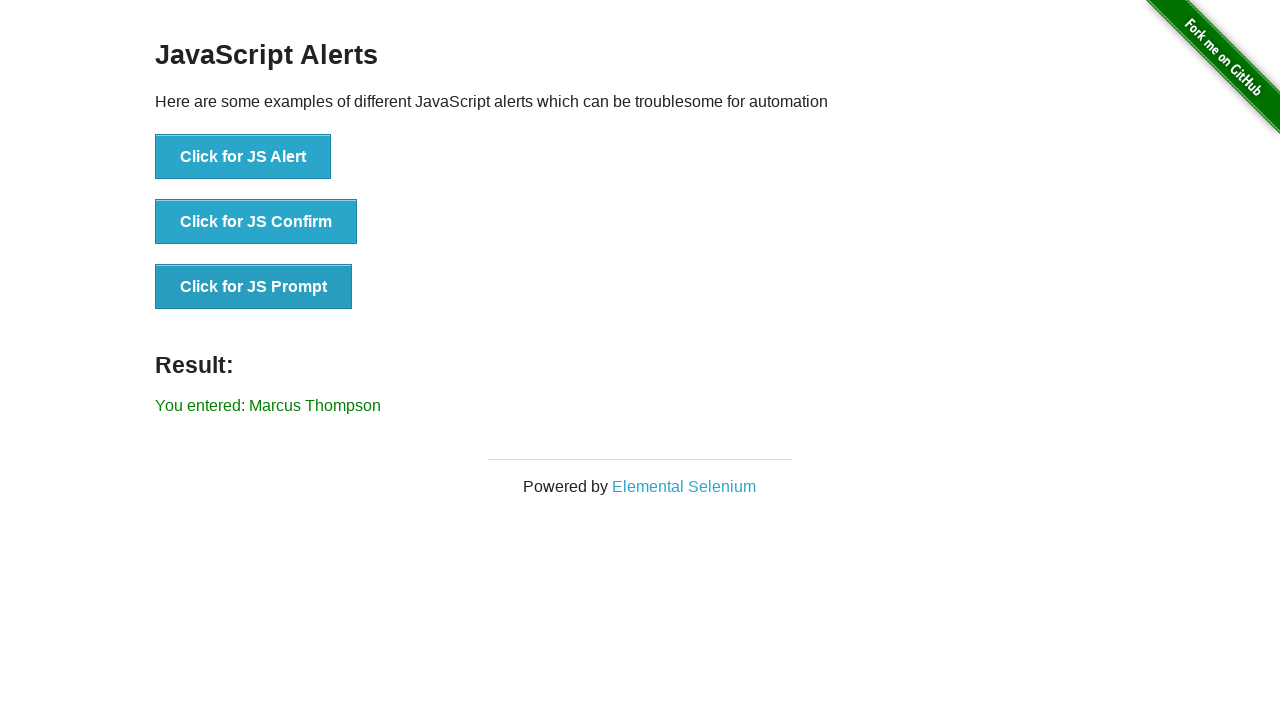

Waited for result element to appear
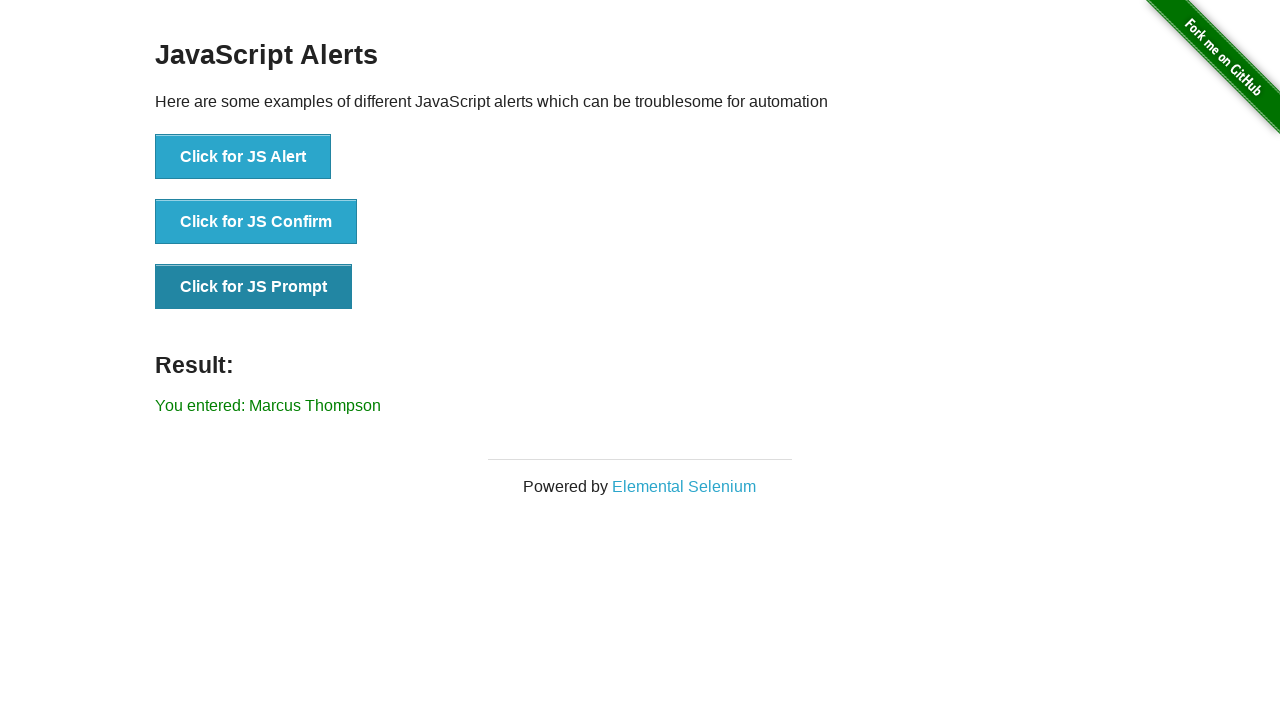

Retrieved text content from result element
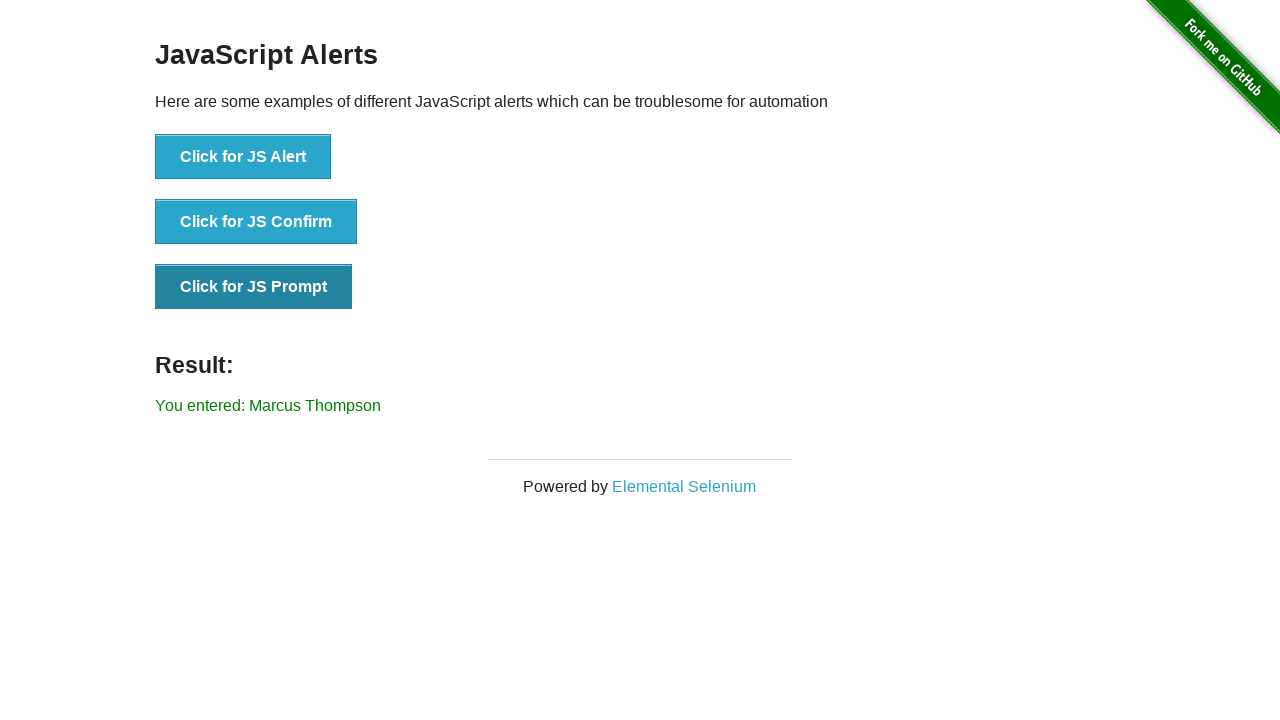

Verified that 'Marcus Thompson' appears in the result message
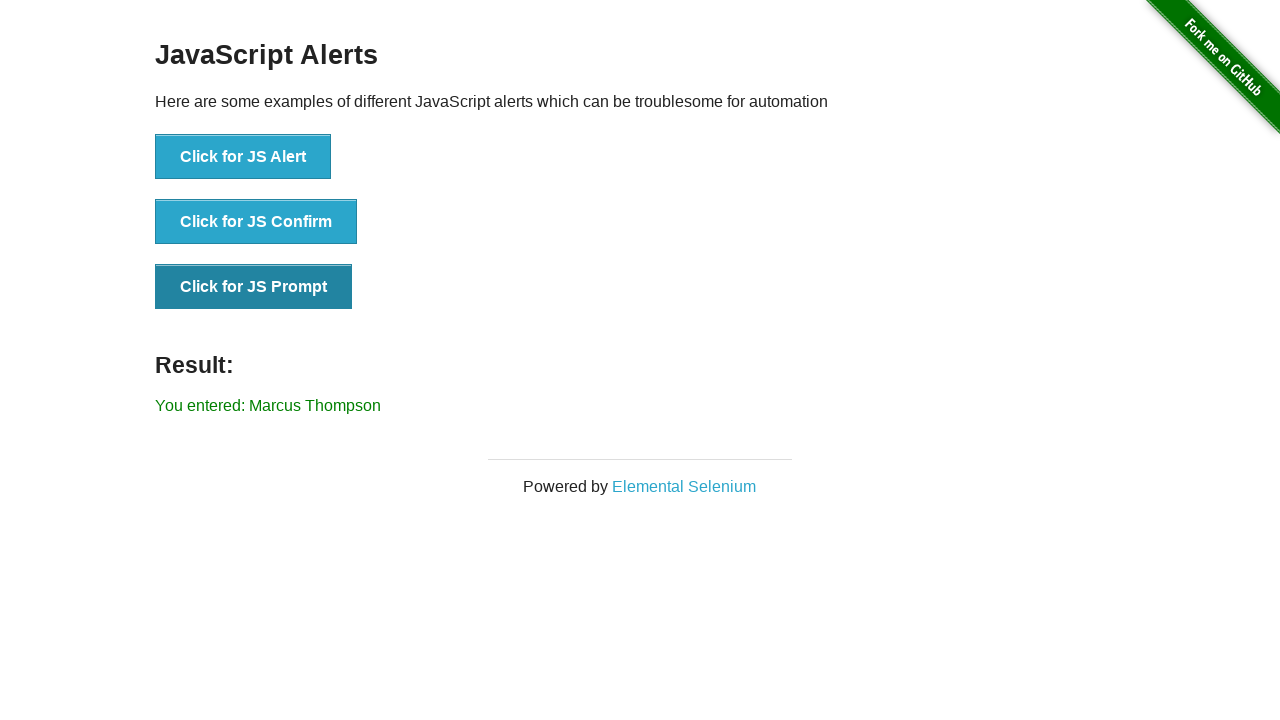

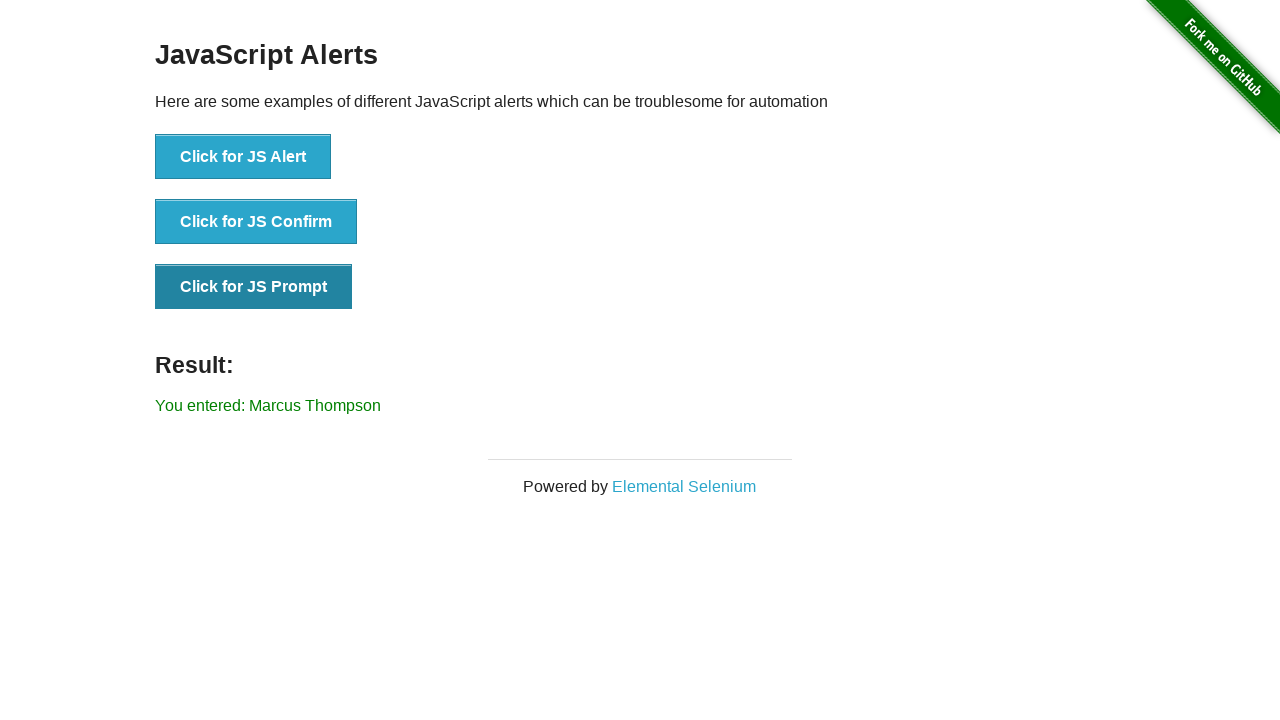